Tests multiple sequential dynamic changes by removing a checkbox, then adding it back, and verifying the checkbox is present again.

Starting URL: https://the-internet.herokuapp.com/dynamic_controls

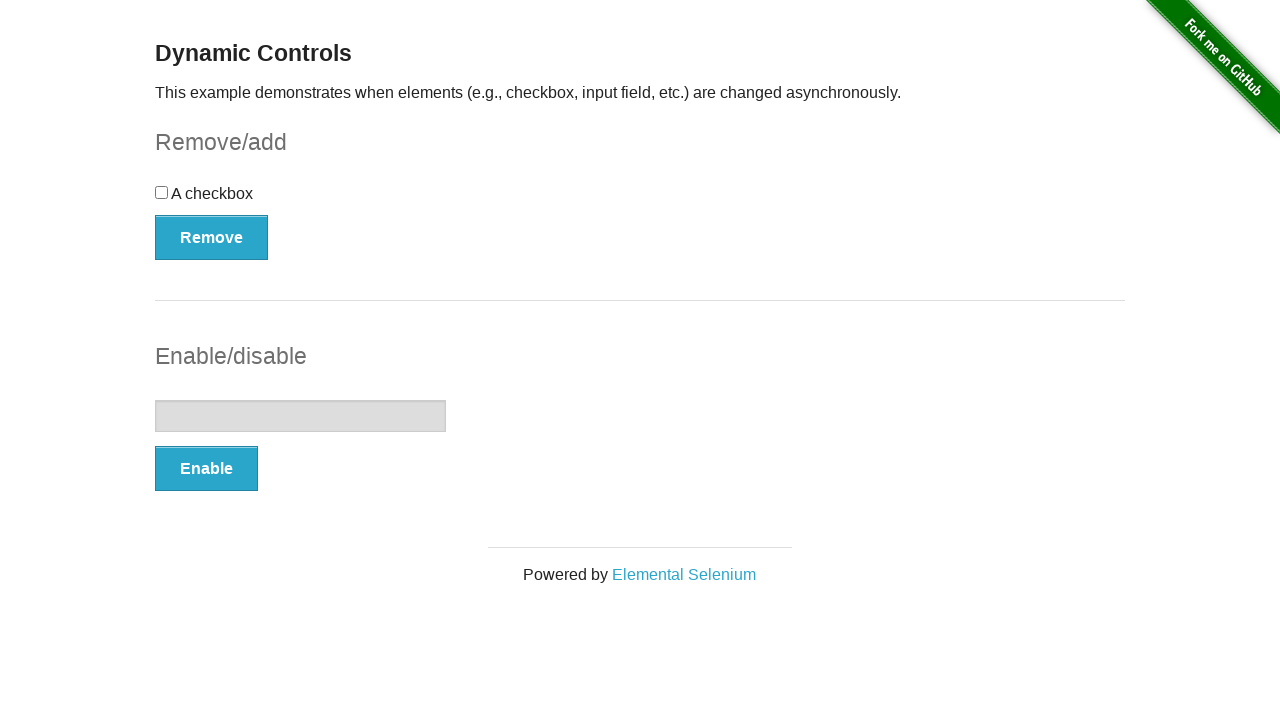

Navigated to dynamic controls page
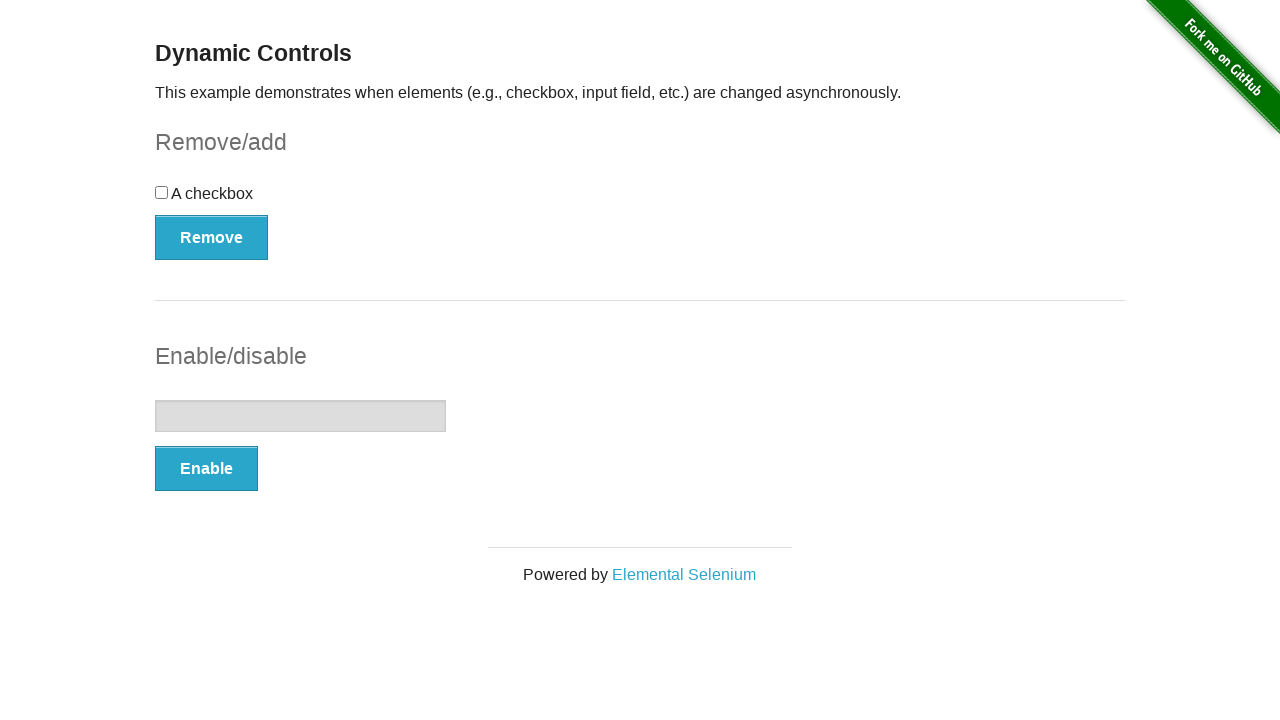

Clicked Remove button to remove checkbox at (212, 237) on button:has-text("Remove")
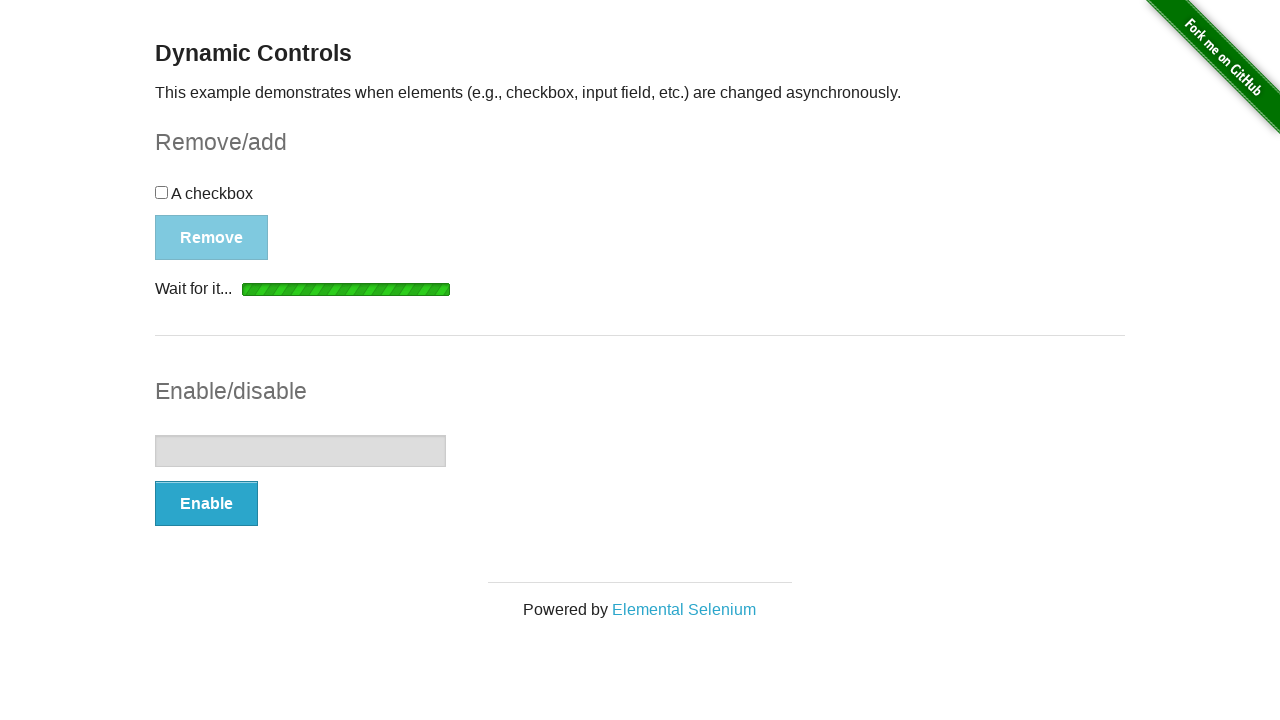

Verified checkbox was removed and is no longer visible
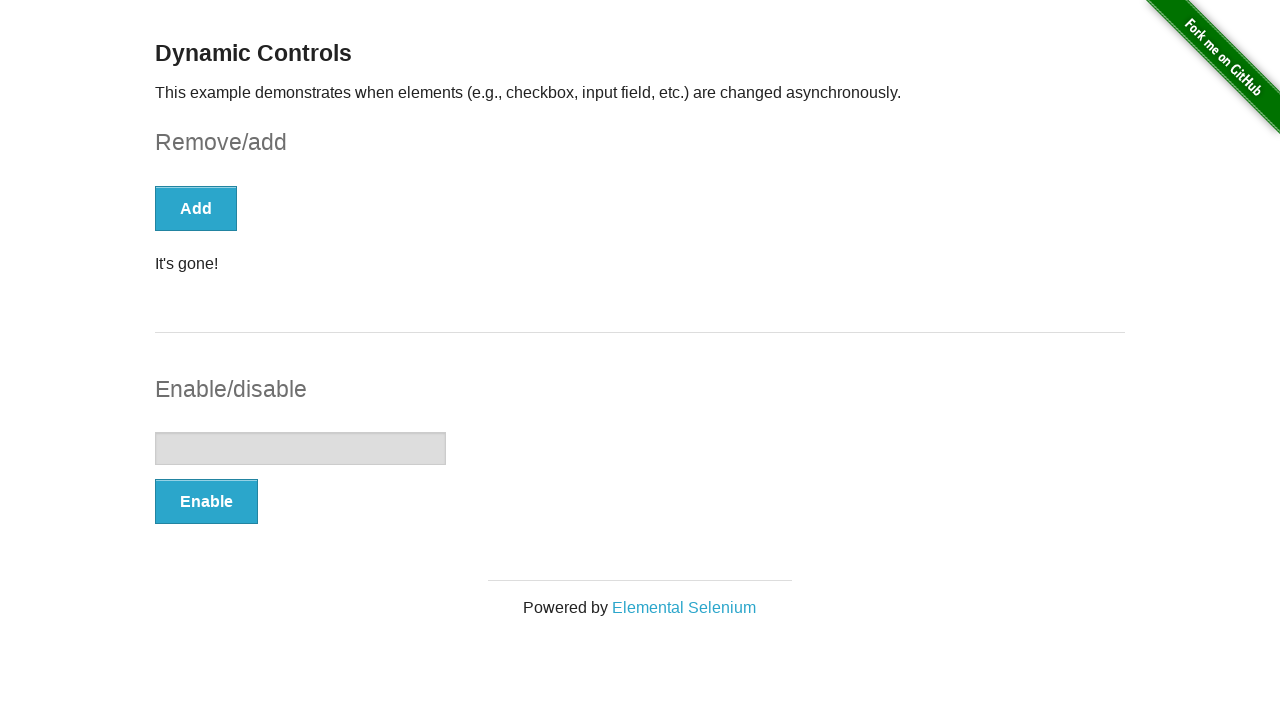

Clicked Add button to restore checkbox at (196, 208) on button:has-text("Add")
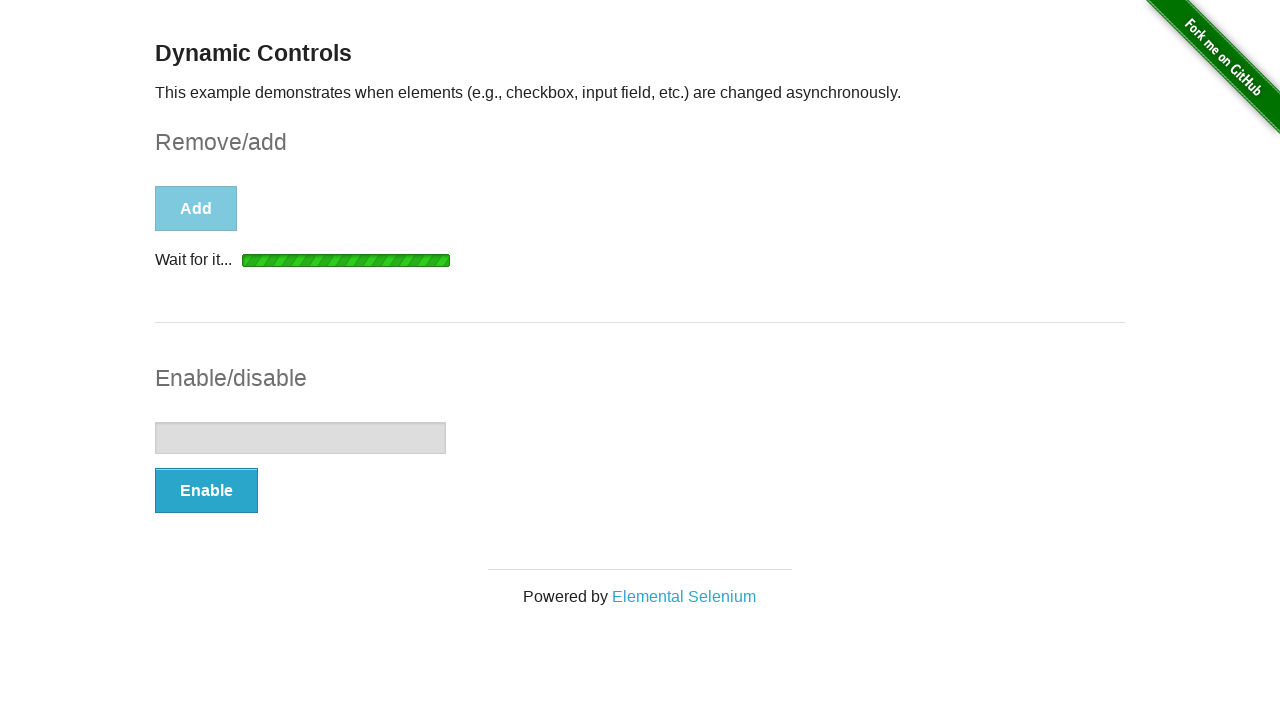

Verified checkbox was added back and is now visible
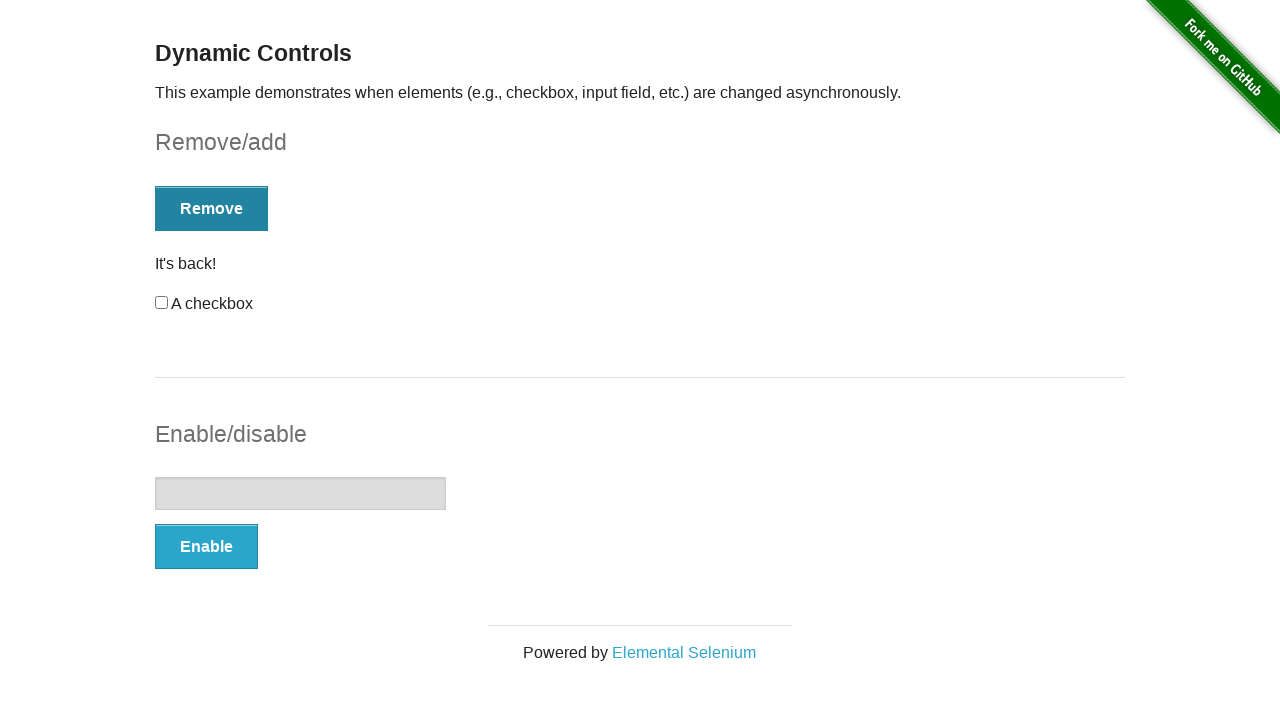

Queried for checkbox element
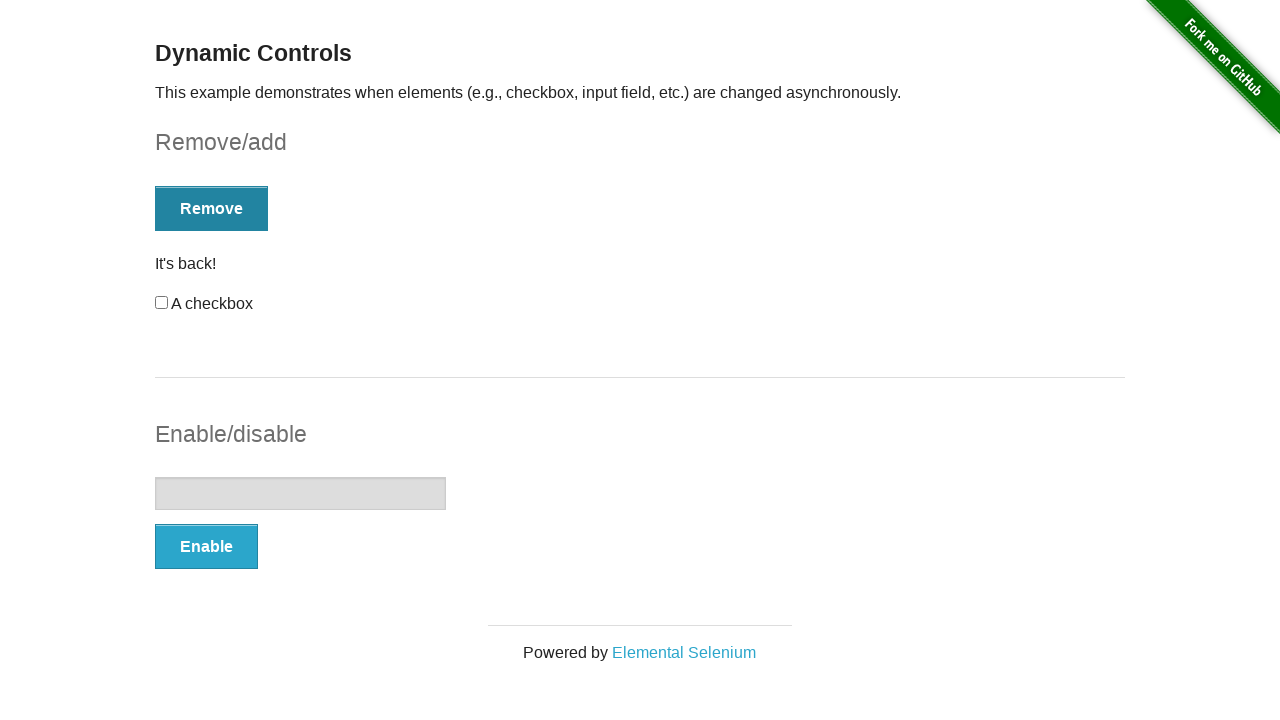

Verified checkbox element is not None - assertion passed
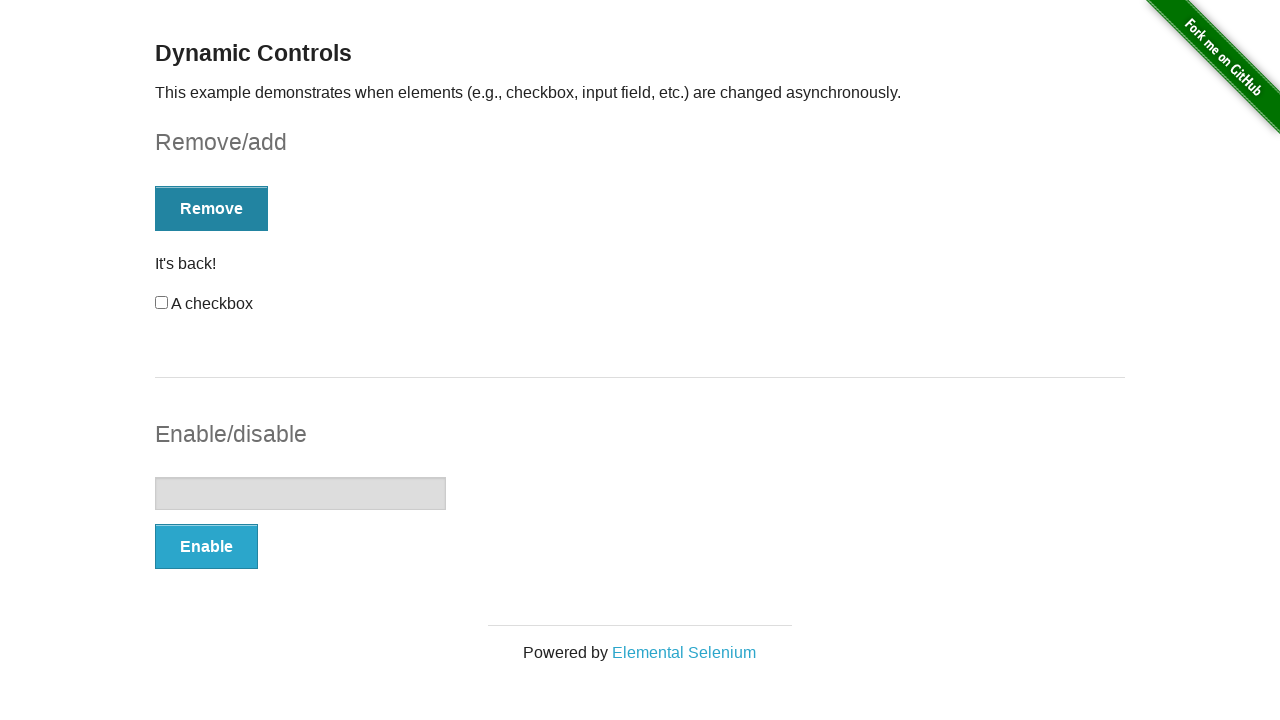

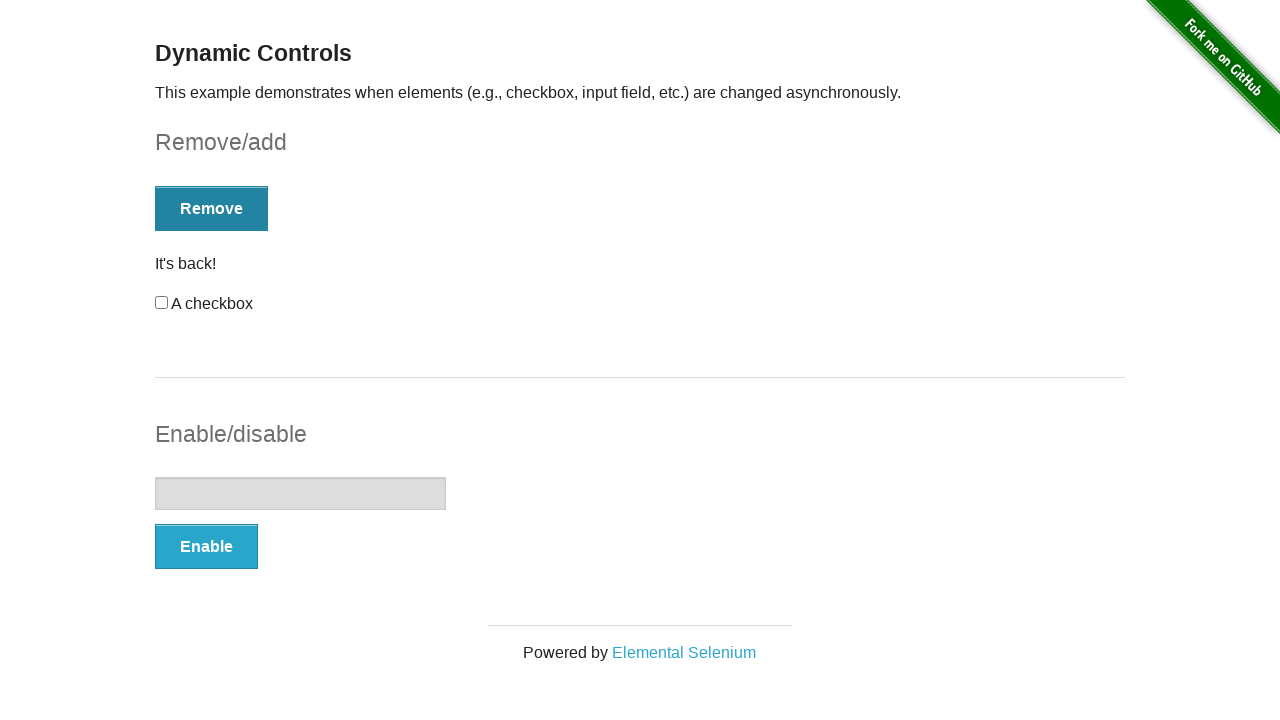